Tests iframe handling by switching to a single frame and entering text into an input field within the iframe

Starting URL: http://demo.automationtesting.in/Frames.html

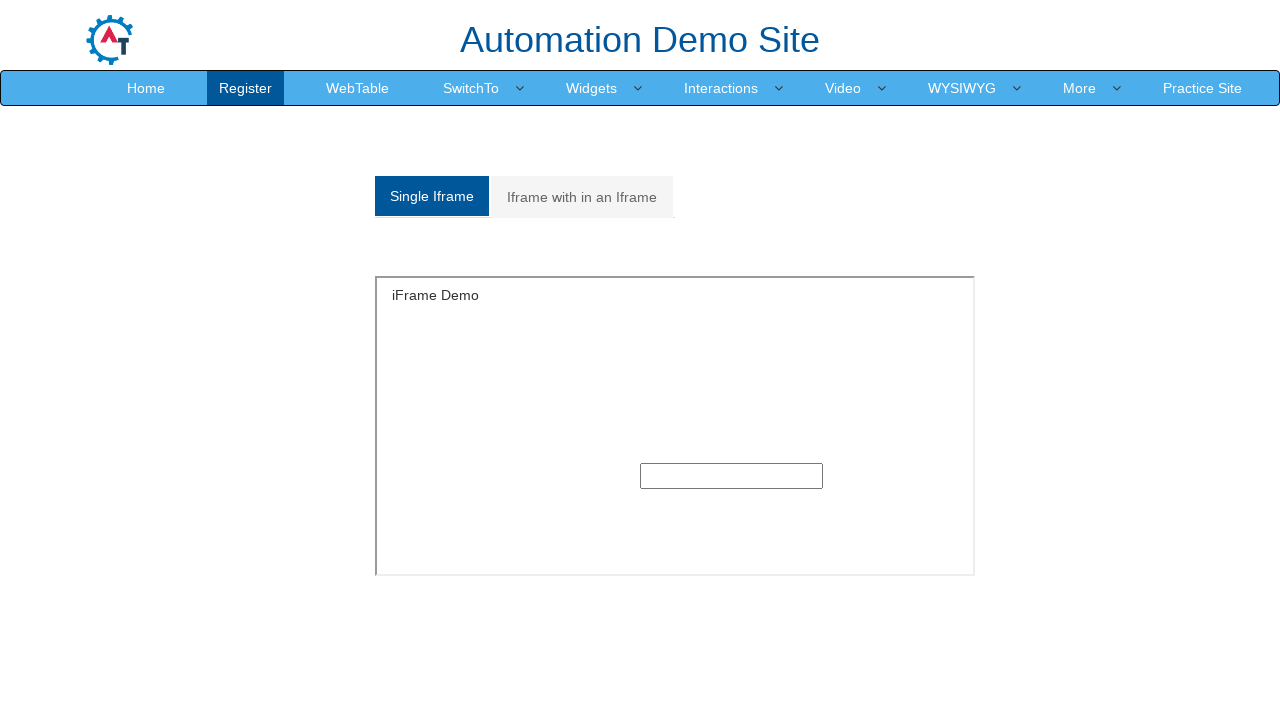

Located iframe with name 'SingleFrame'
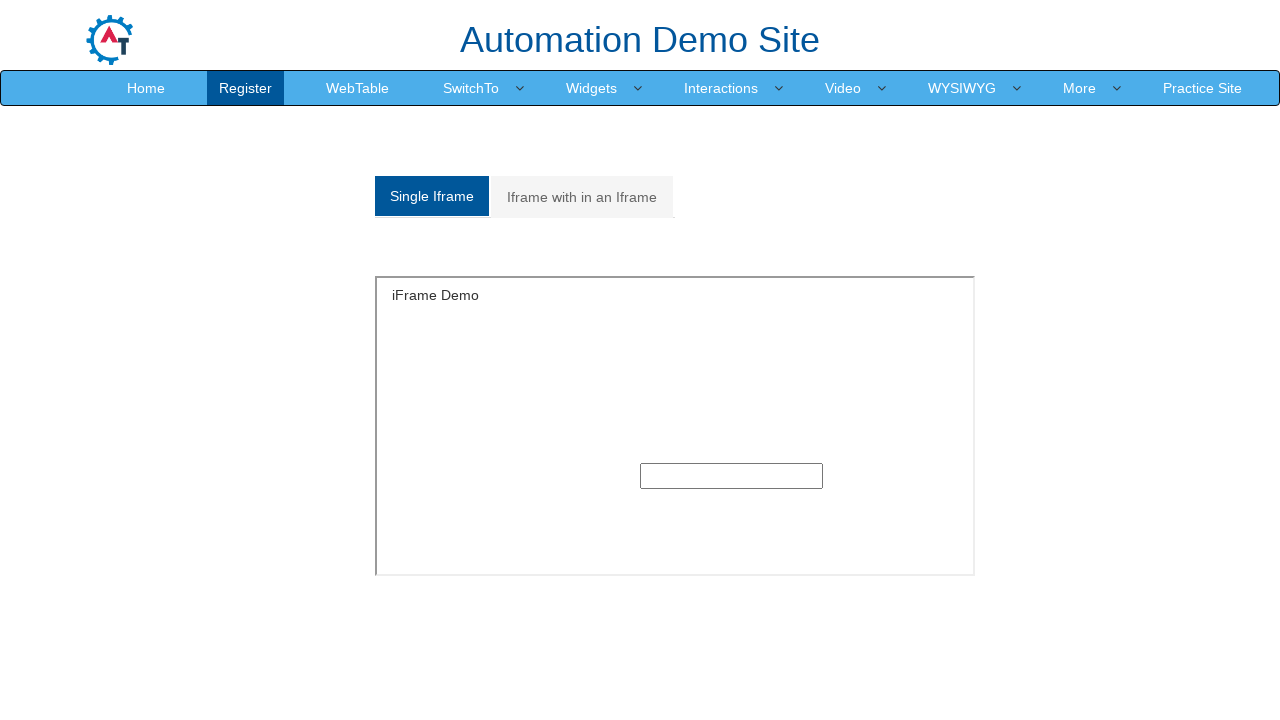

Filled text input field in iframe with 'Welcome' on iframe[name='SingleFrame'] >> internal:control=enter-frame >> input[type='text']
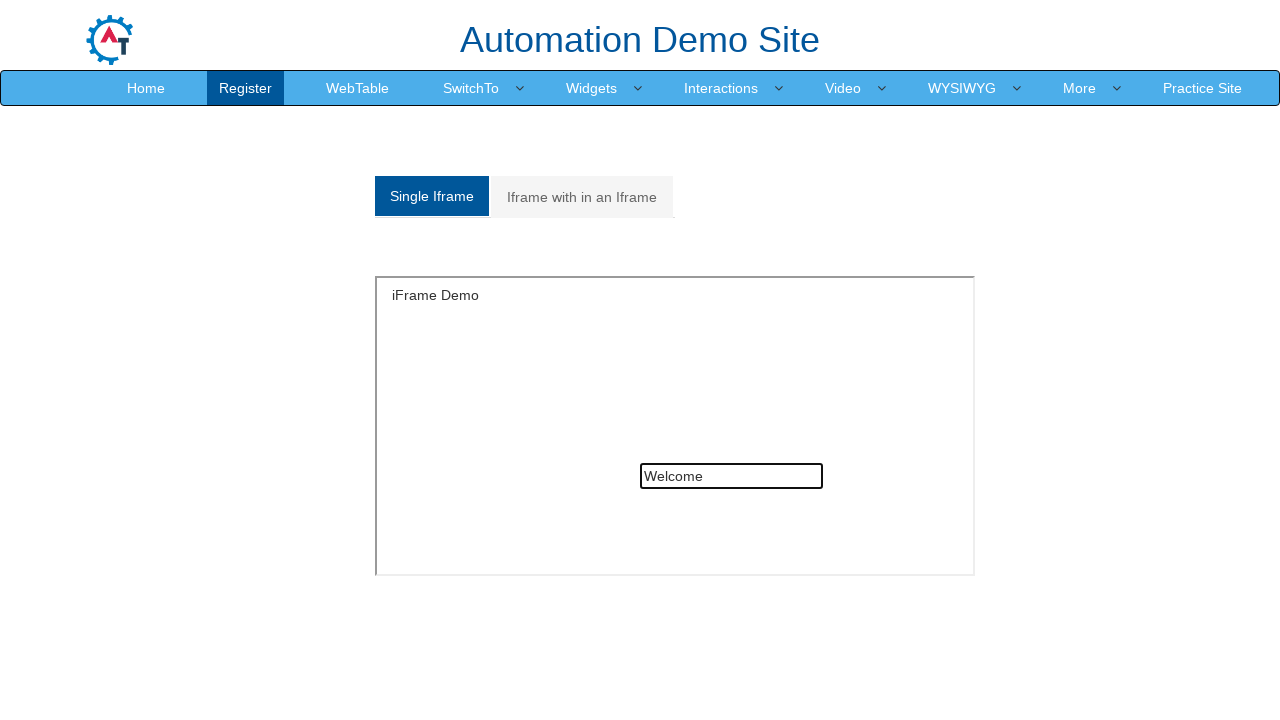

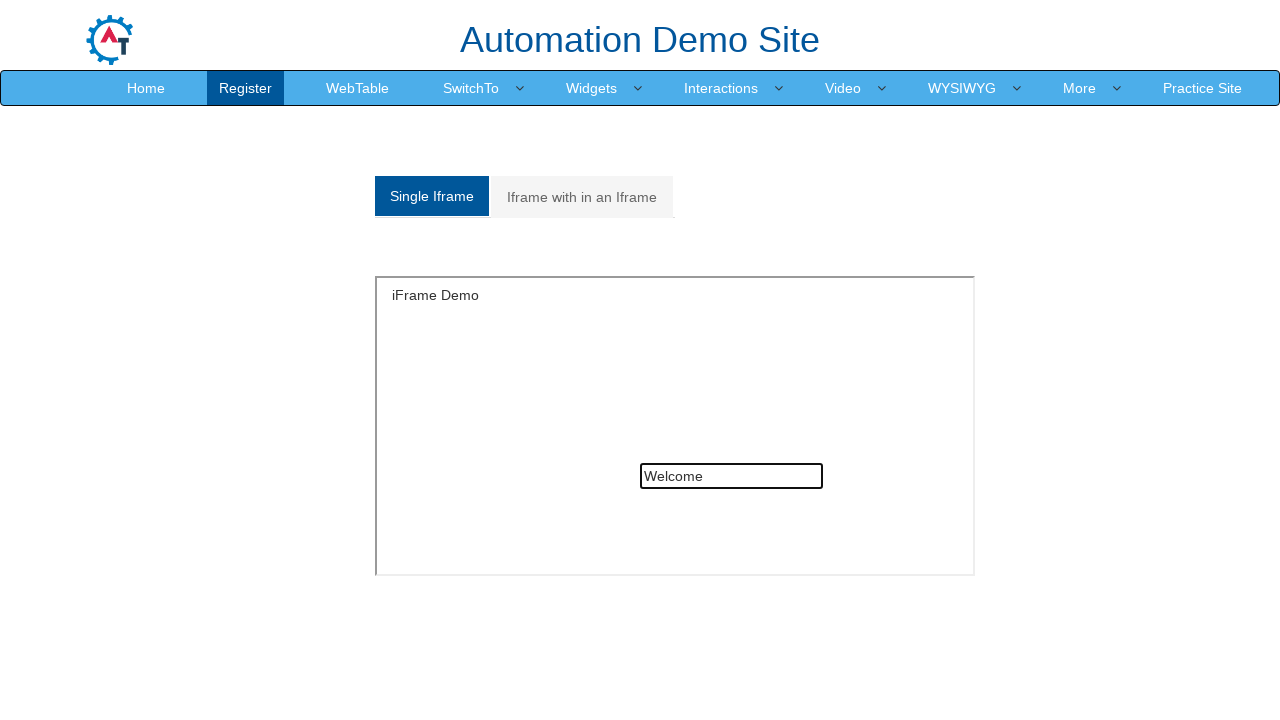